Tests the Text Box form by filling in full name, email, current address, and permanent address fields, then submitting the form

Starting URL: https://demoqa.com/

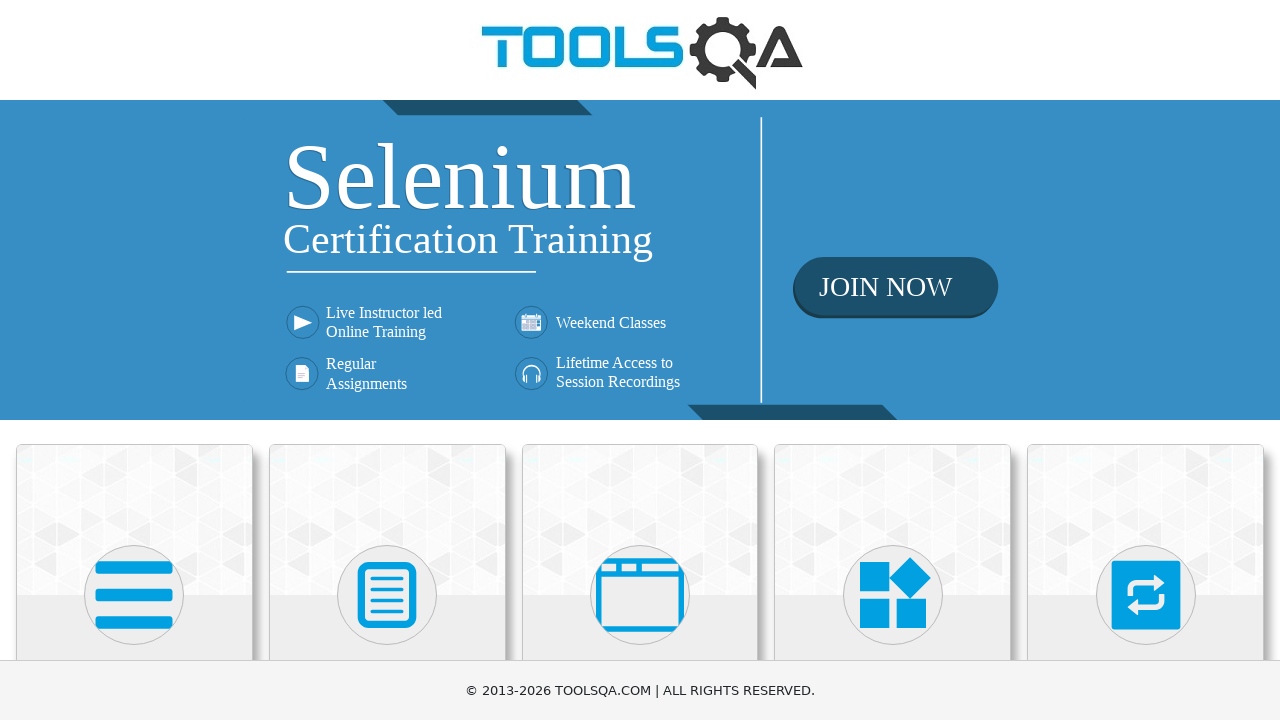

Clicked on Elements section at (134, 360) on xpath=//h5[text()='Elements']
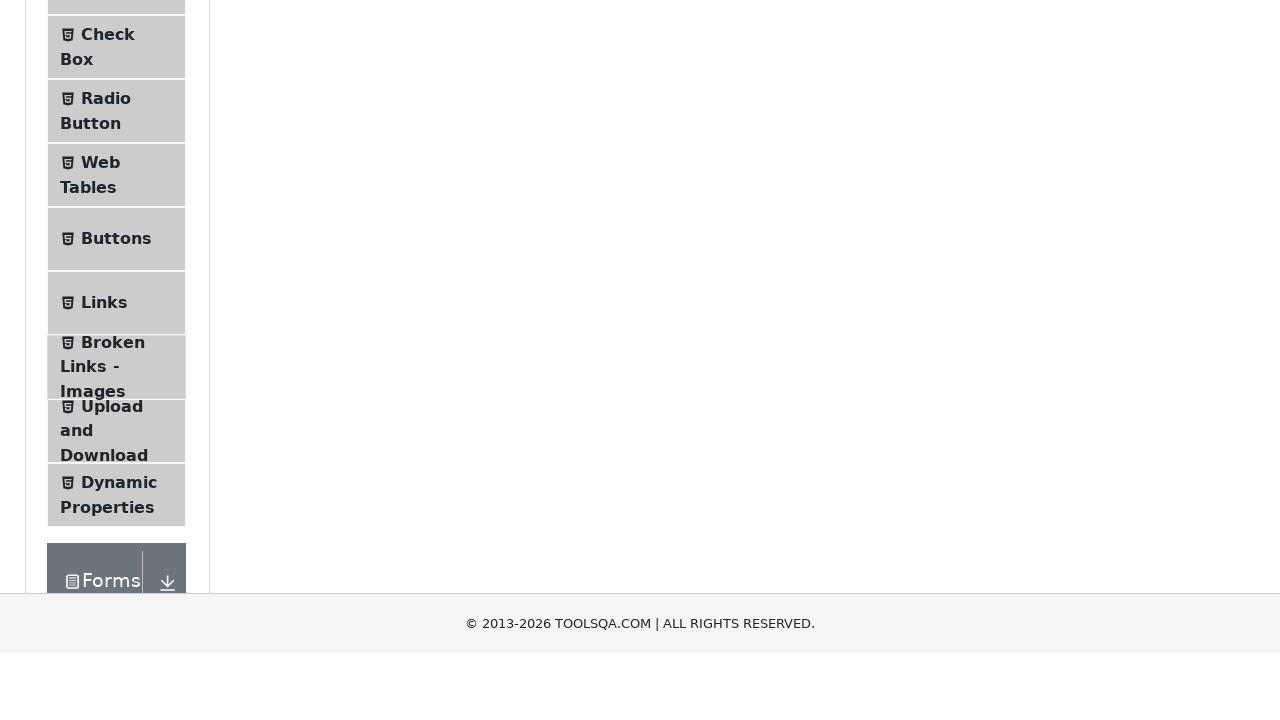

Clicked on Text Box menu item at (119, 261) on xpath=//span[text()='Text Box']
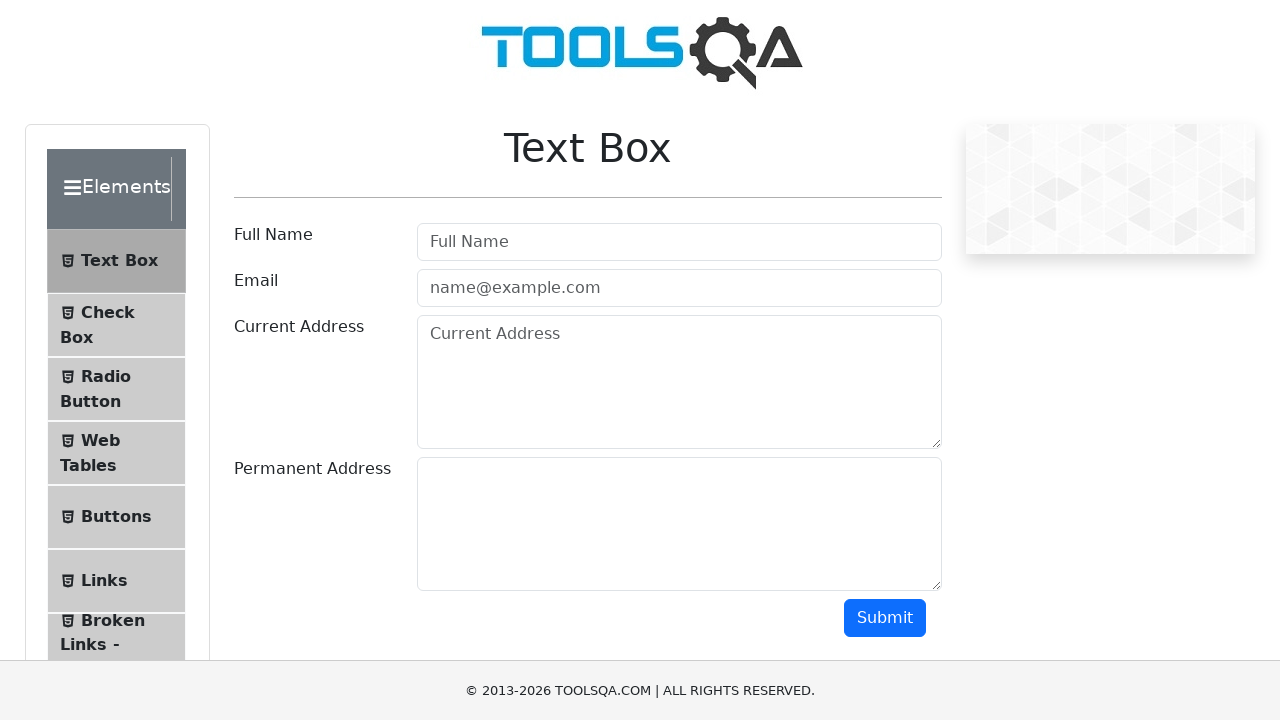

Filled full name field with 'John Anderson' on internal:attr=[placeholder="Full Name"i]
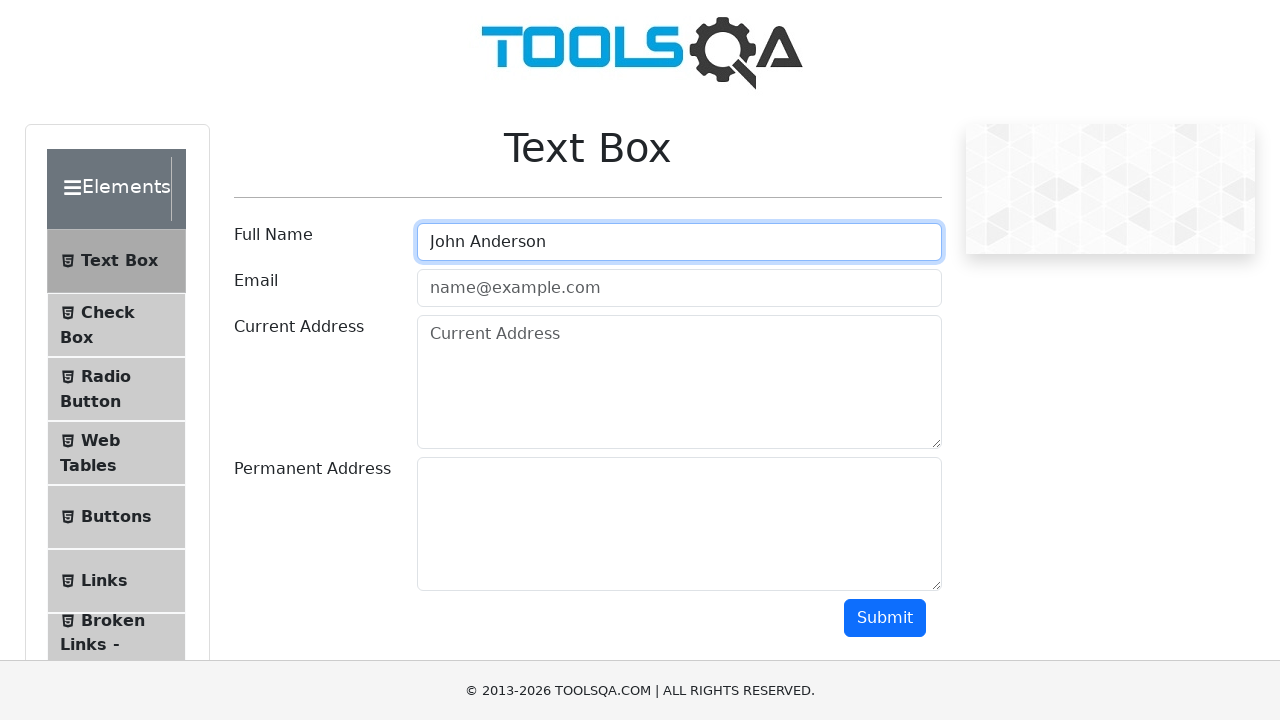

Filled email field with 'john.anderson@example.com' on internal:attr=[placeholder="name@example.com"i]
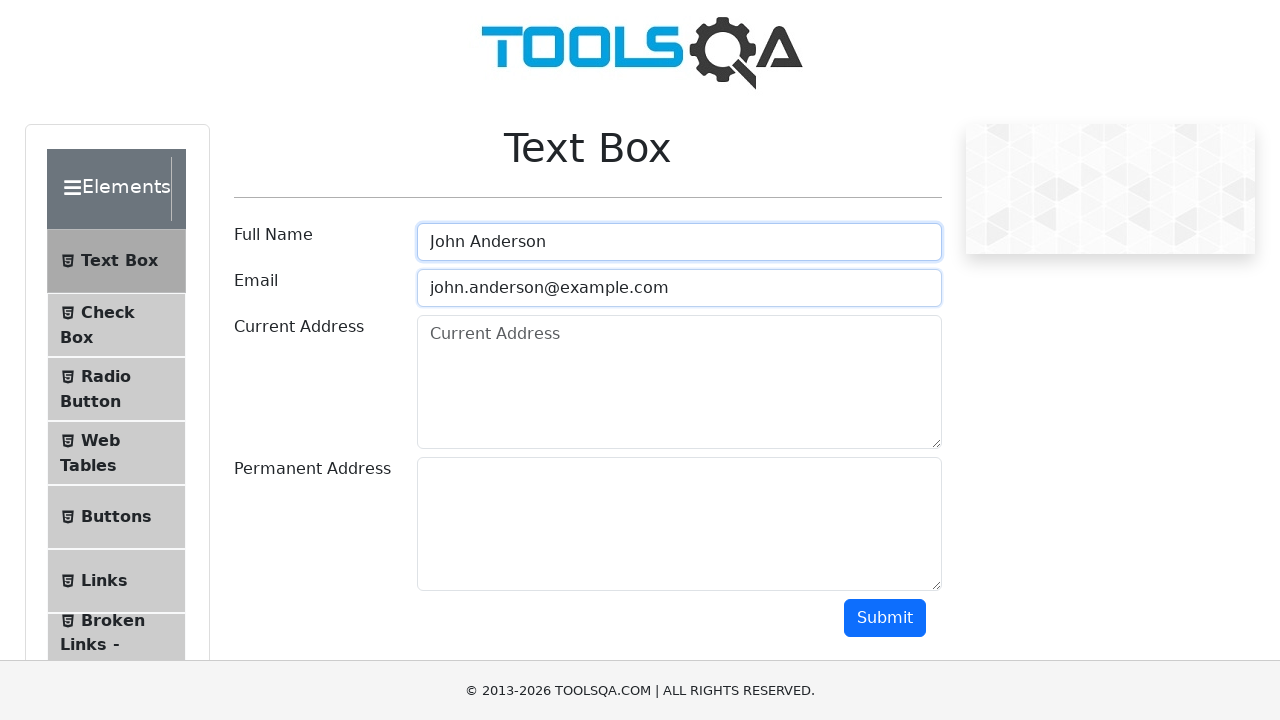

Filled current address field with '123 Main Street, New York, NY 10001' on internal:attr=[placeholder="Current Address"i]
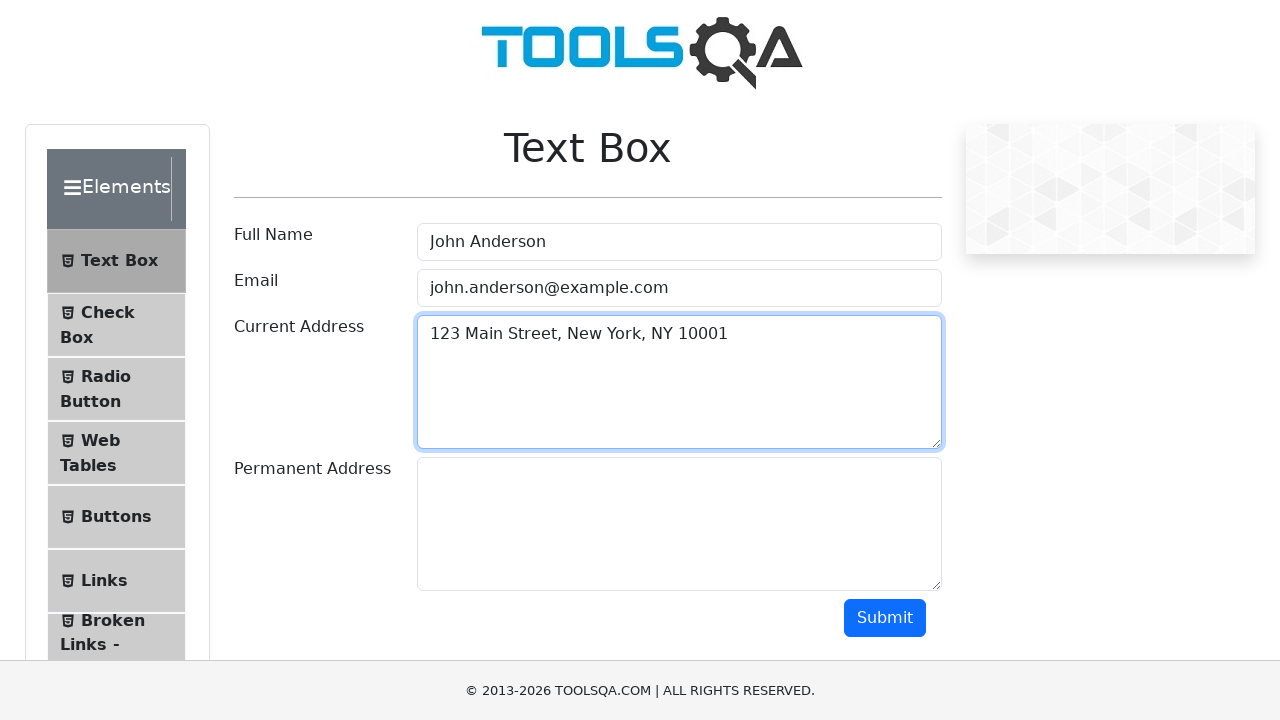

Filled permanent address field with '456 Oak Avenue, Los Angeles, CA 90001' on xpath=//textarea[@id='permanentAddress']
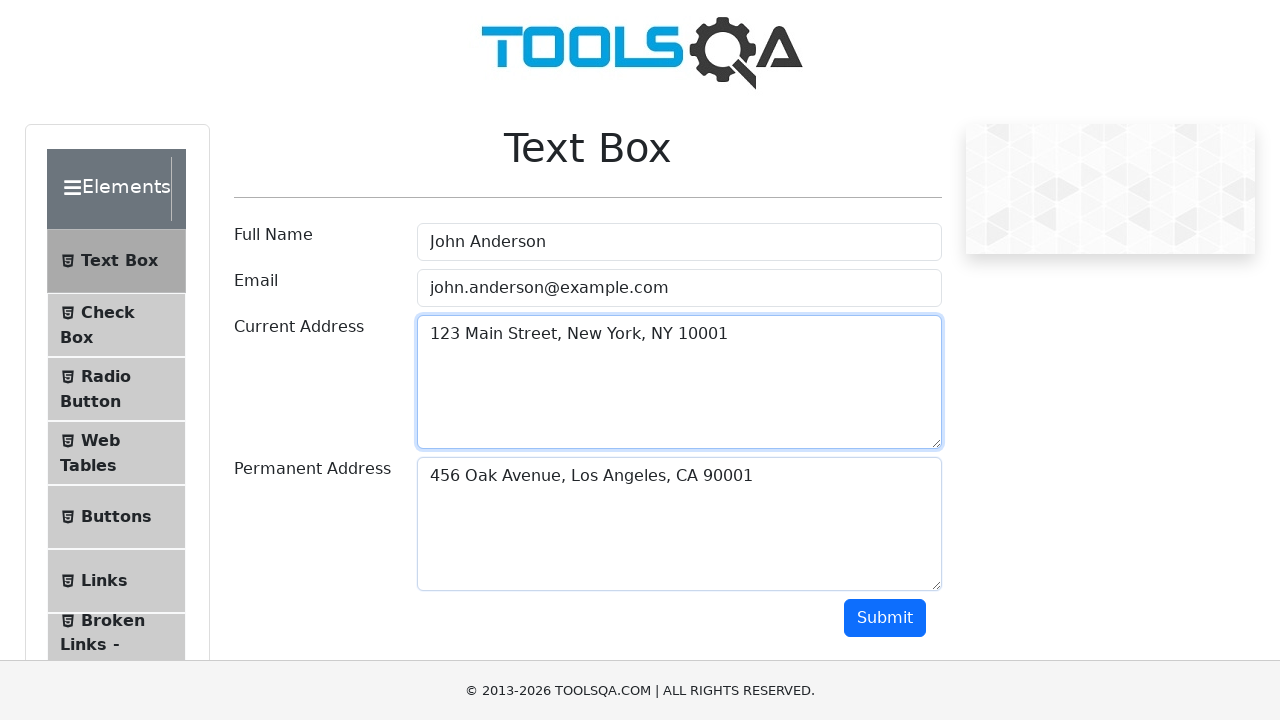

Clicked submit button to submit the Text Box form at (885, 618) on xpath=//button[@id='submit']
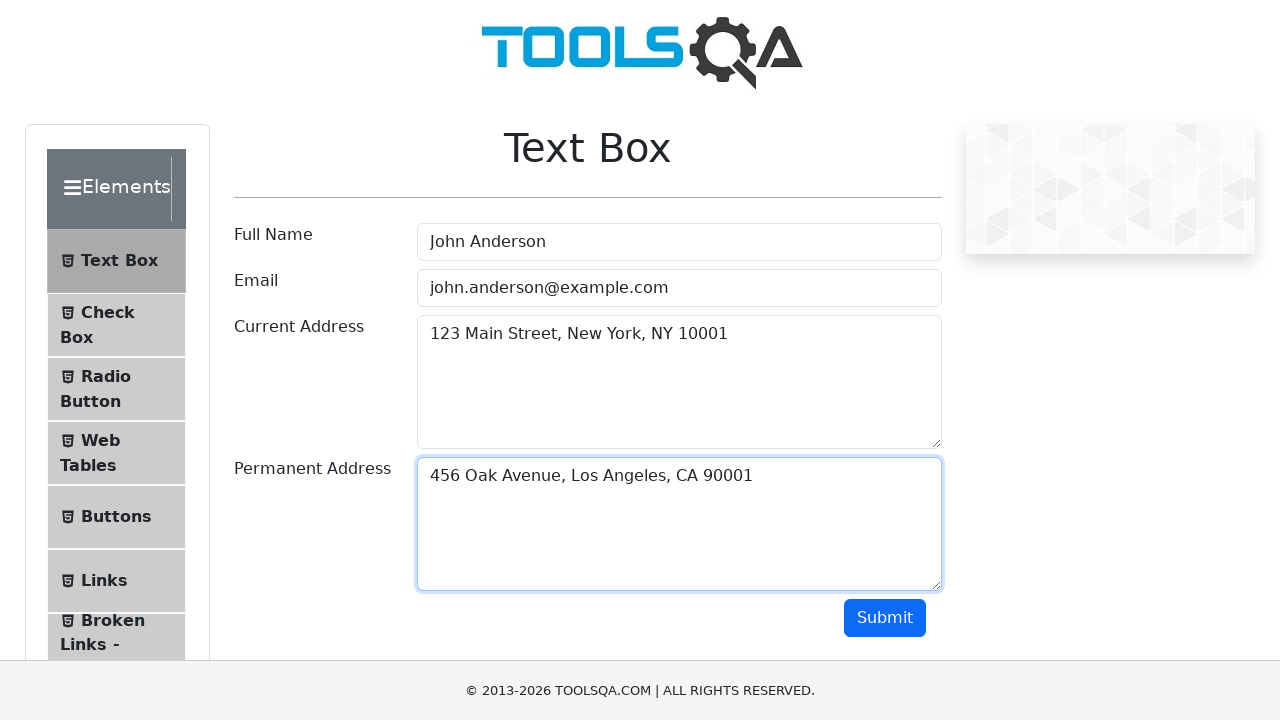

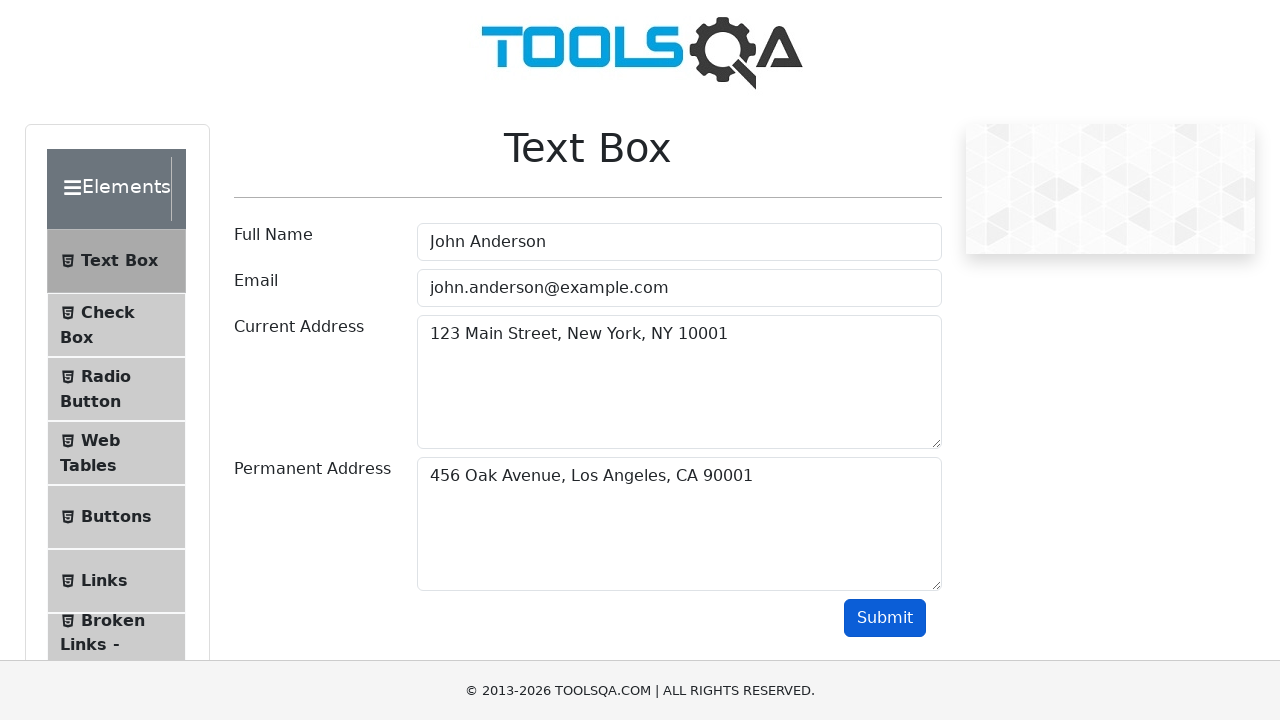